Tests drag and drop functionality by dragging an element from column A to column B on the Heroku test page

Starting URL: https://the-internet.herokuapp.com/drag_and_drop

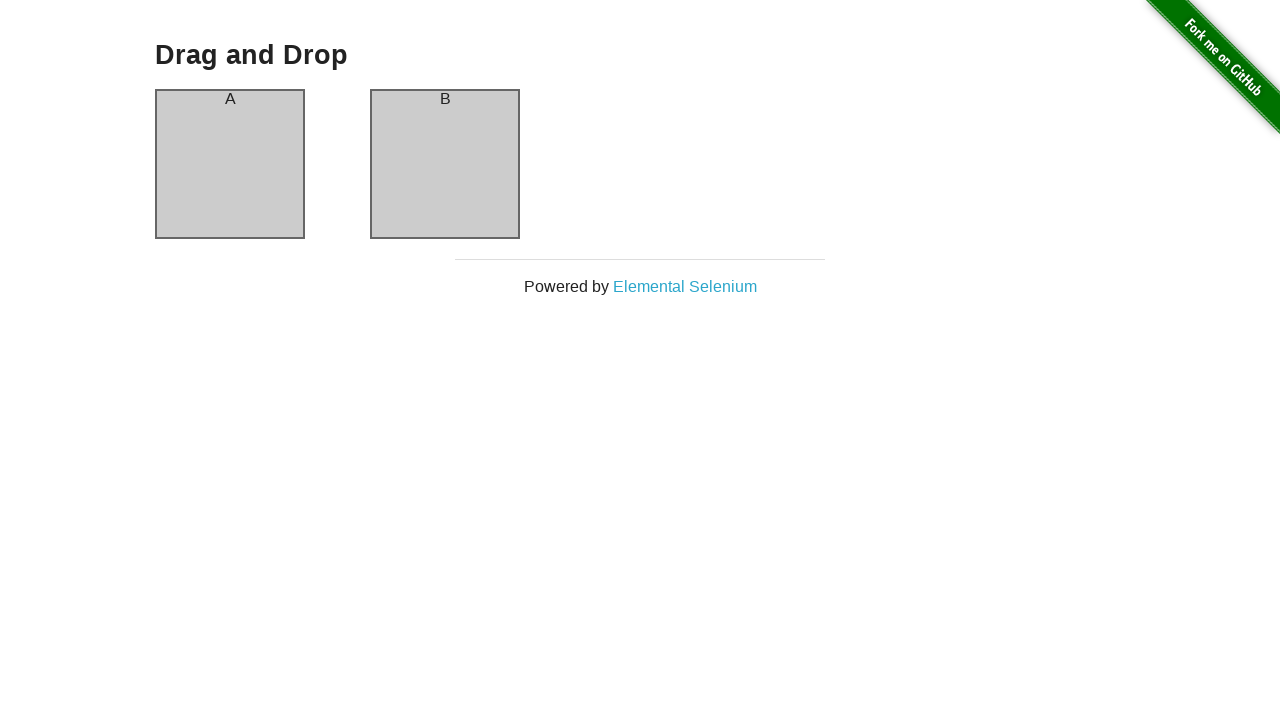

Located source element in column A
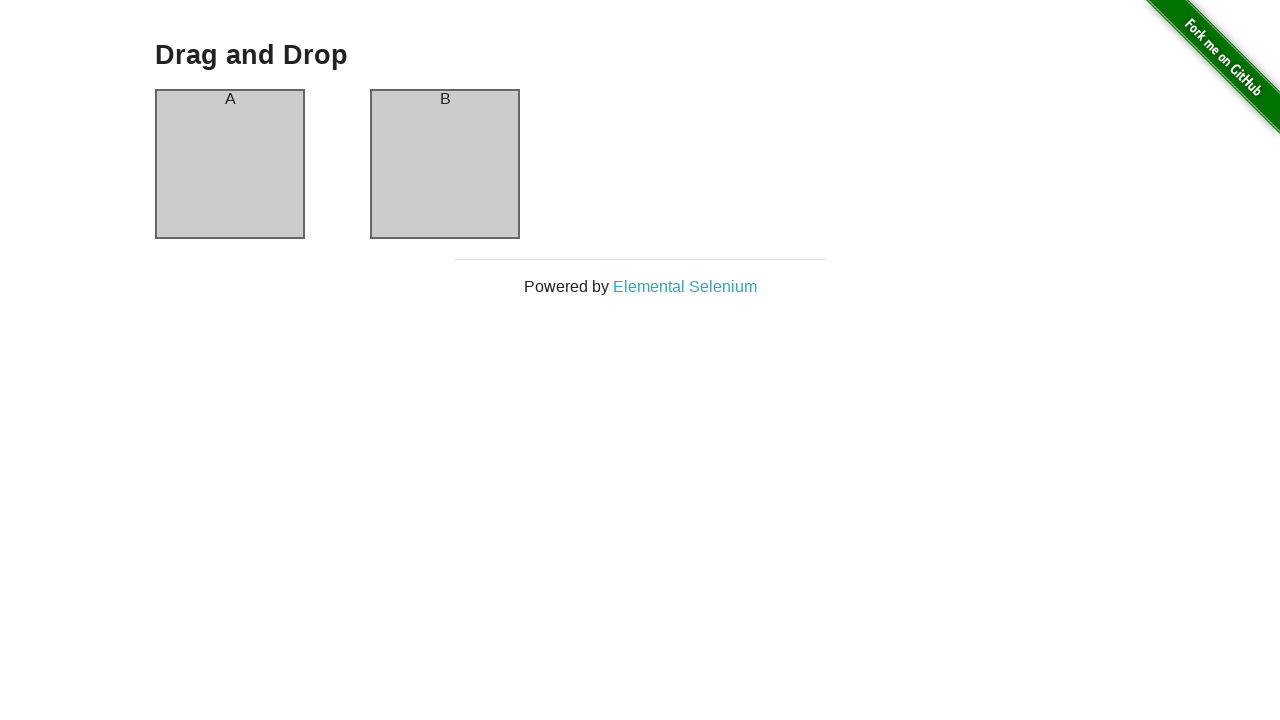

Located destination element in column B
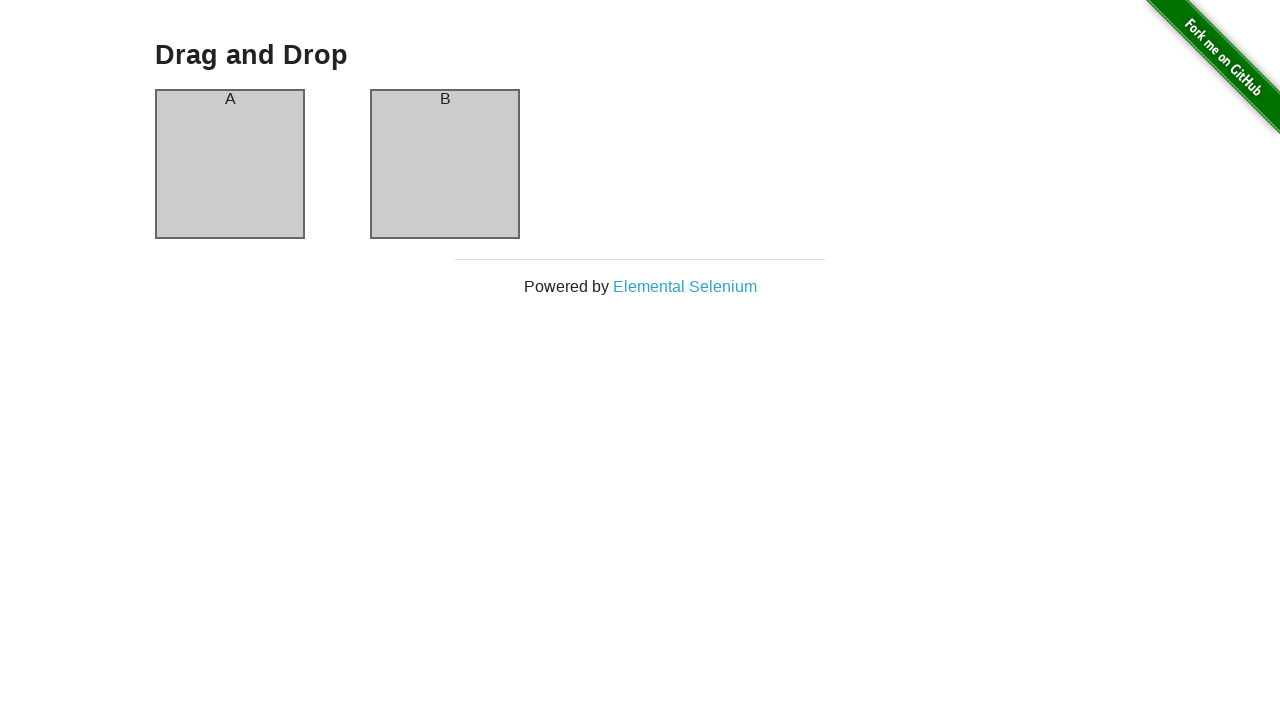

Dragged element from column A to column B at (445, 164)
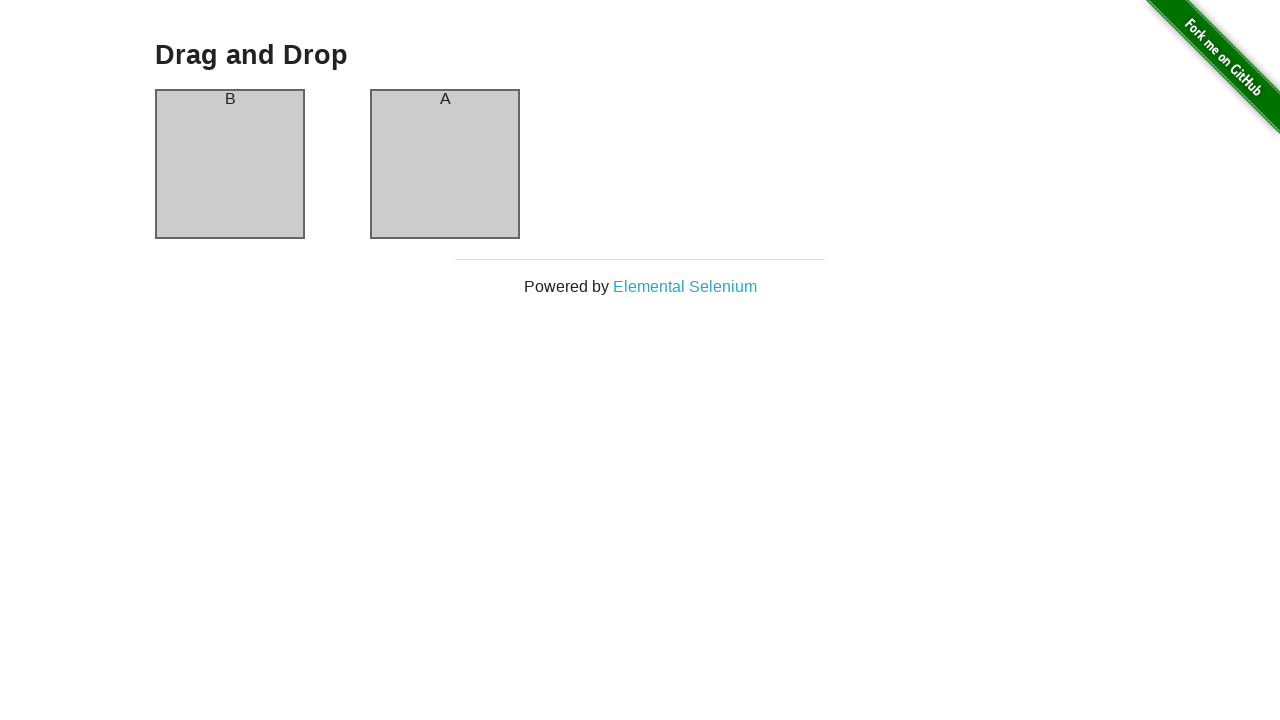

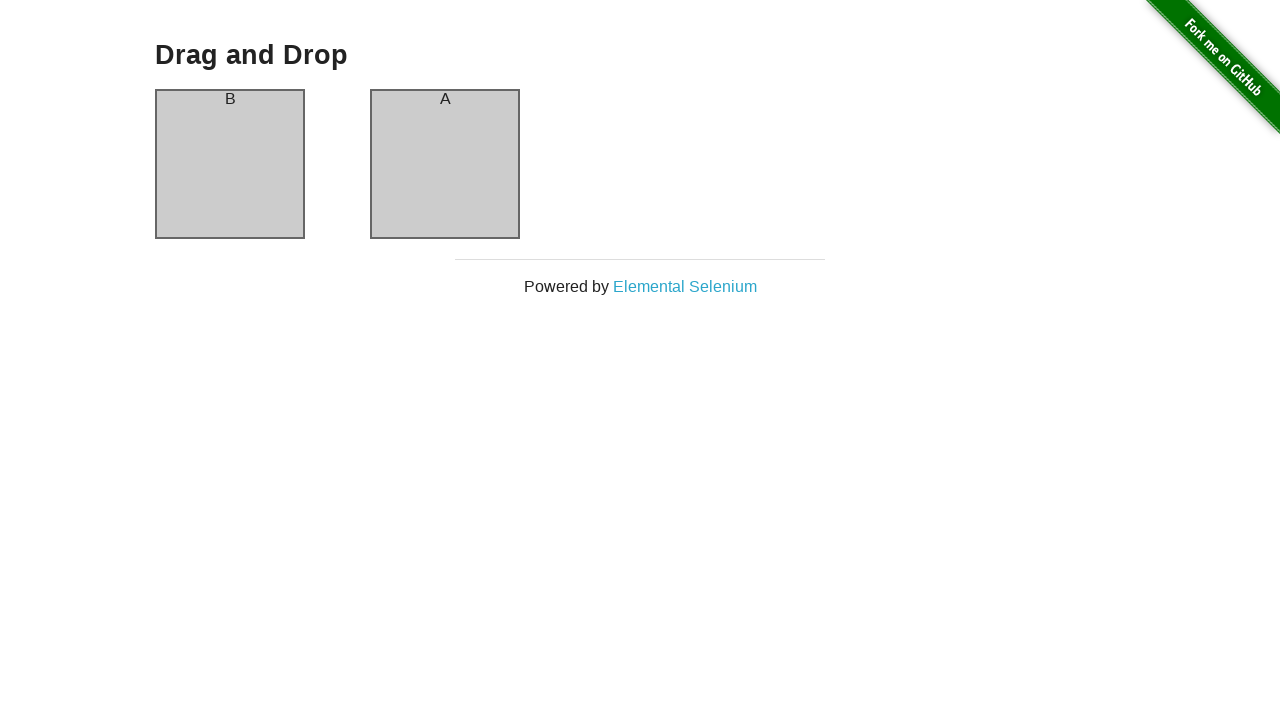